Navigates to the Moonboard website and waits for the page to load

Starting URL: https://www.moonboard.com

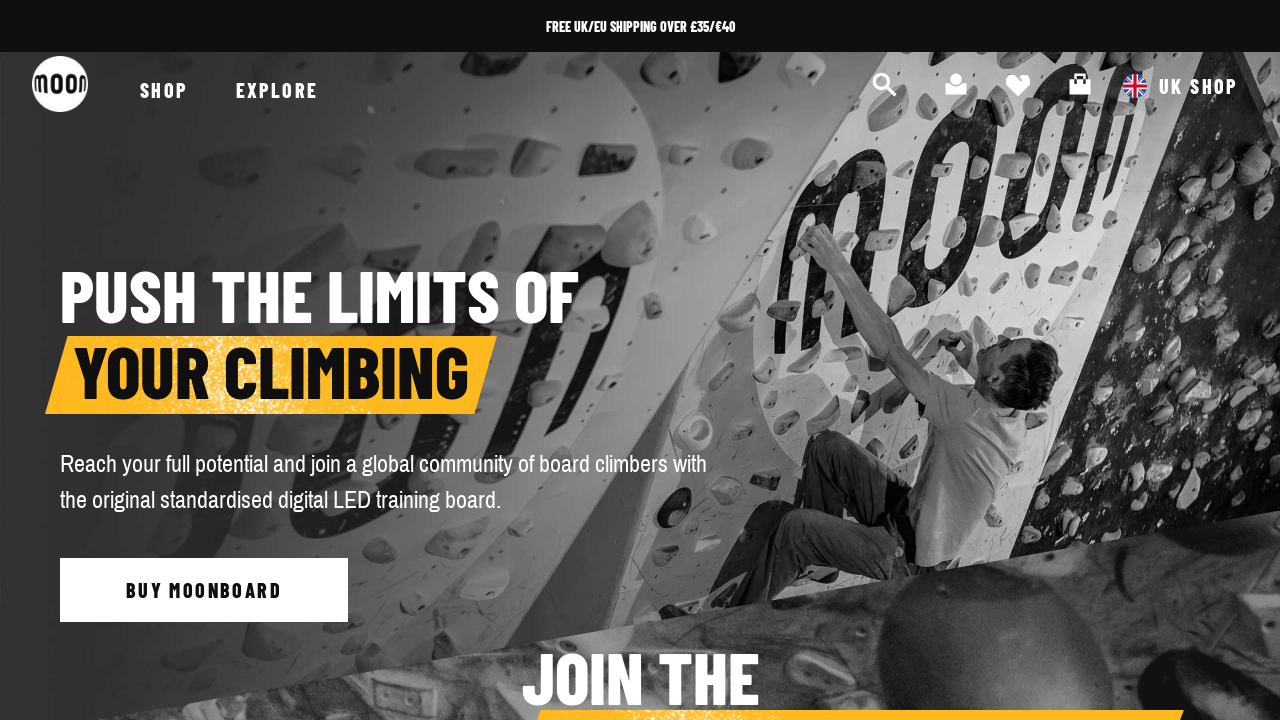

Navigated to Moonboard website
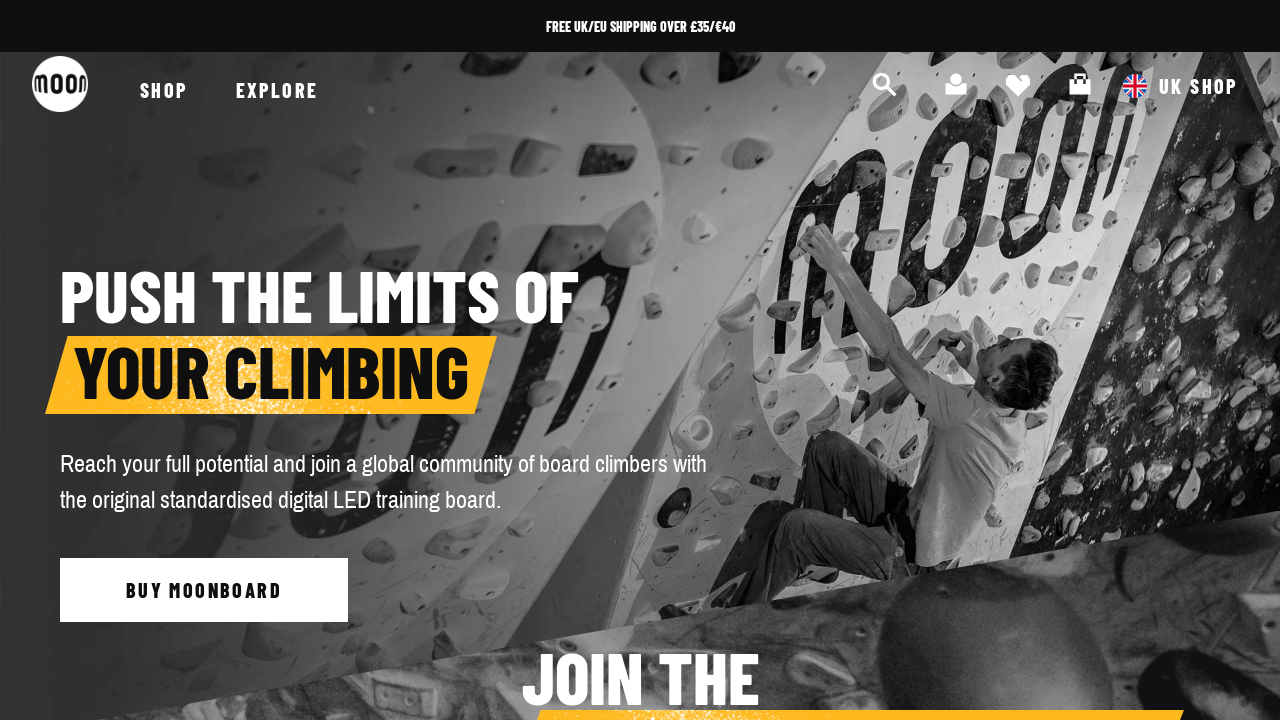

Page fully loaded - network idle state reached
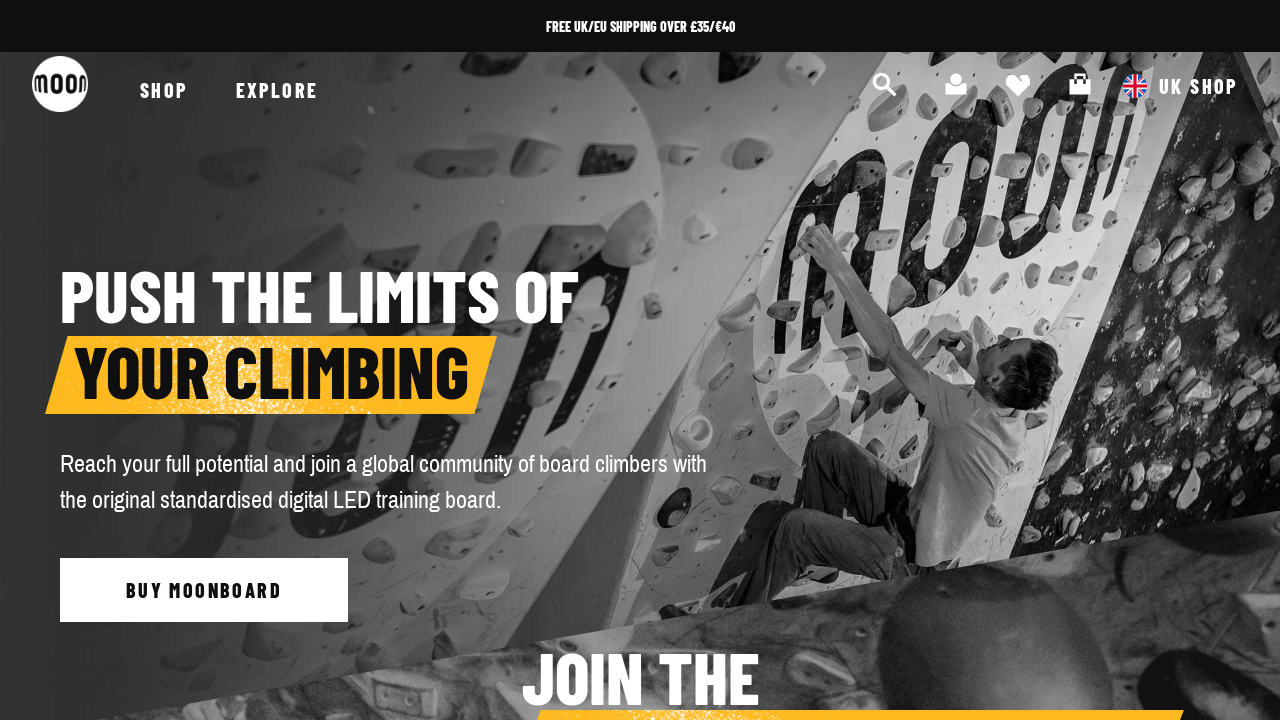

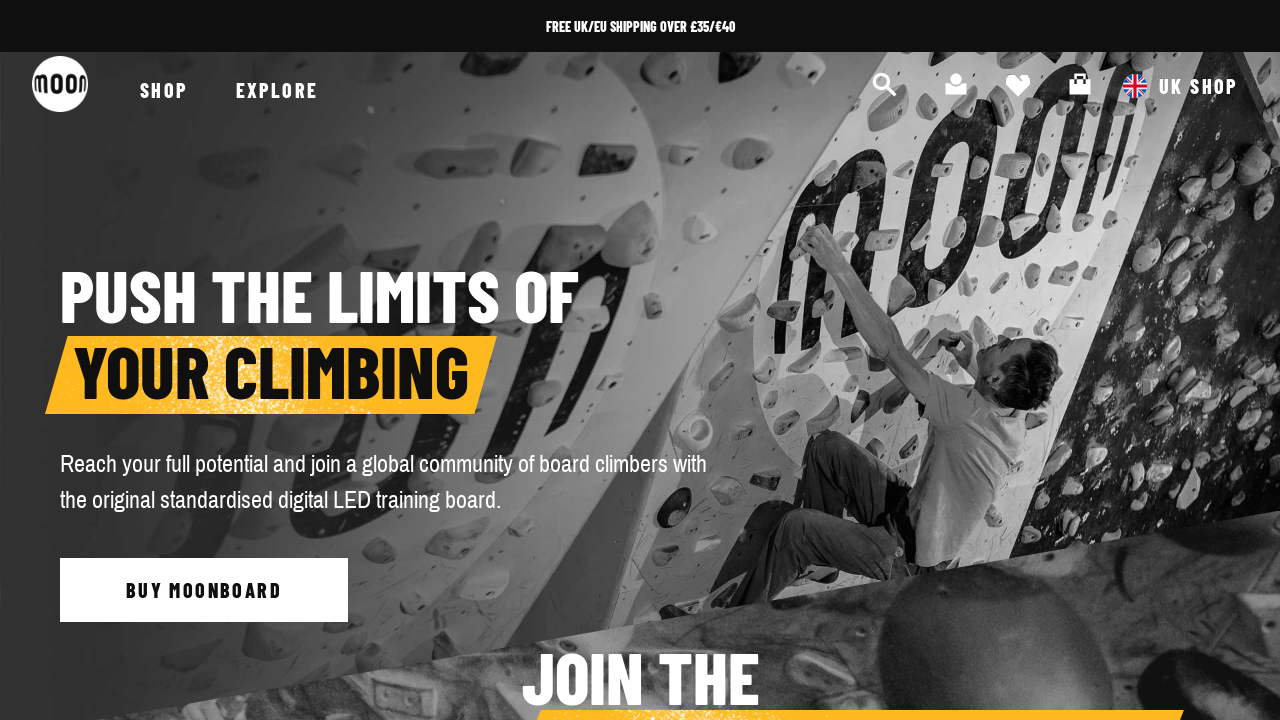